Navigates to OrangeHRM demo page and interacts with the country dropdown to select Canada

Starting URL: https://www.orangehrm.com/hris-hr-software-demo/

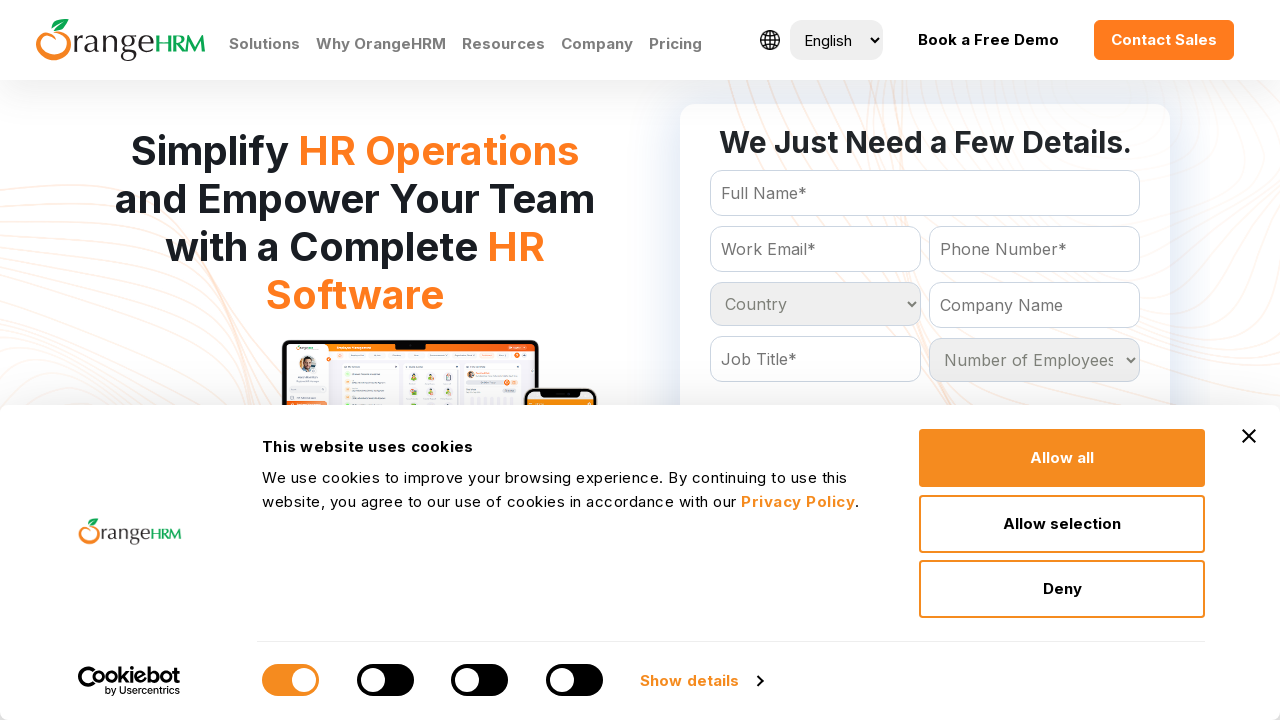

Waited 3 seconds for page to load
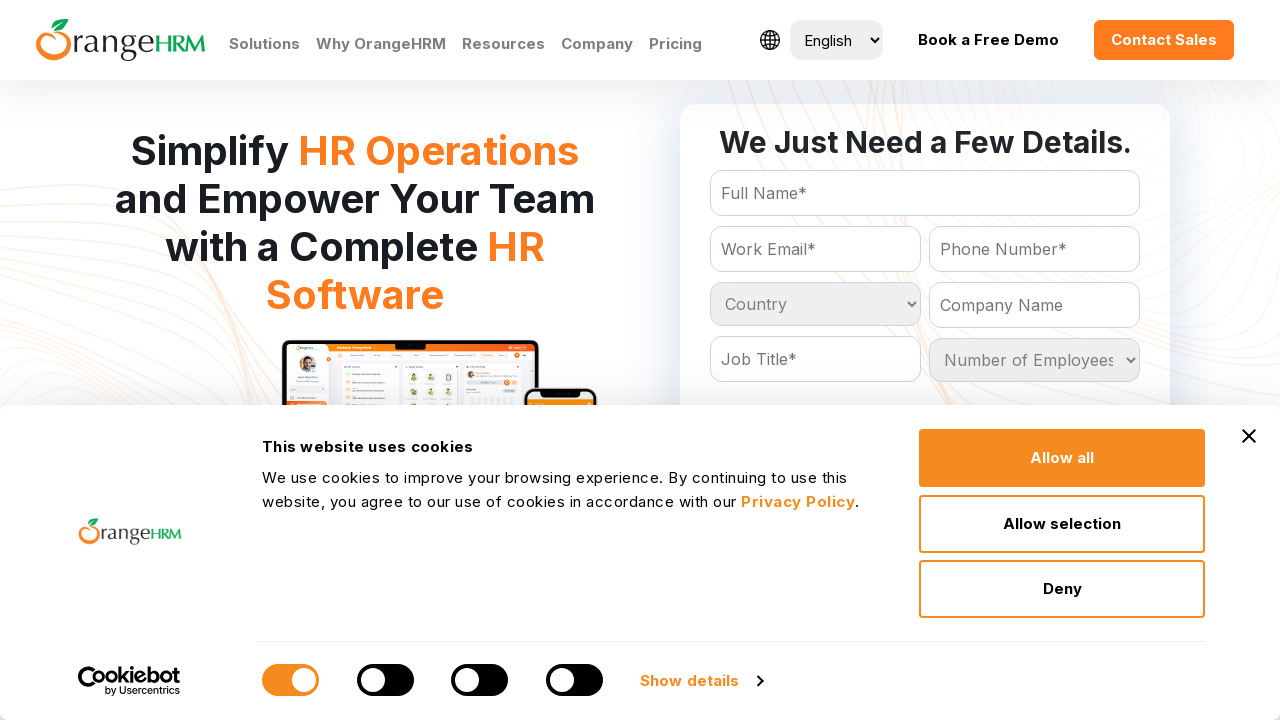

Located the country dropdown element
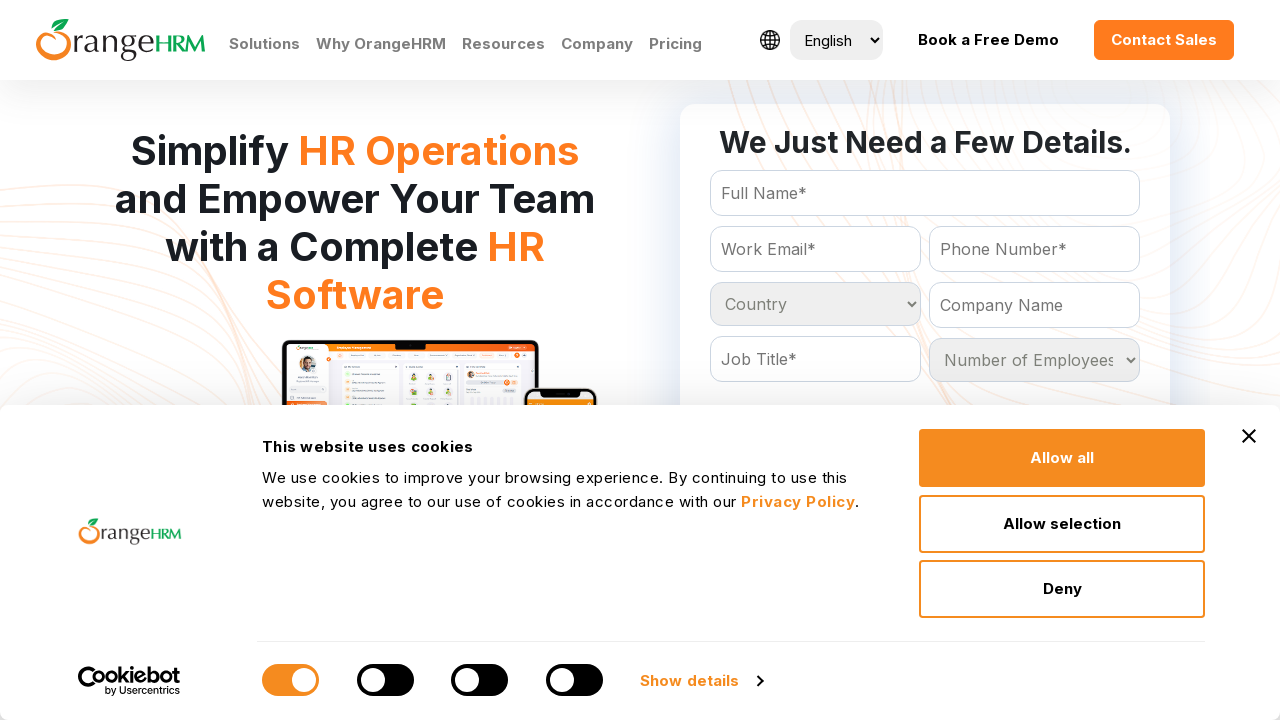

Selected 'Canada' from the country dropdown on #Form_getForm_Country
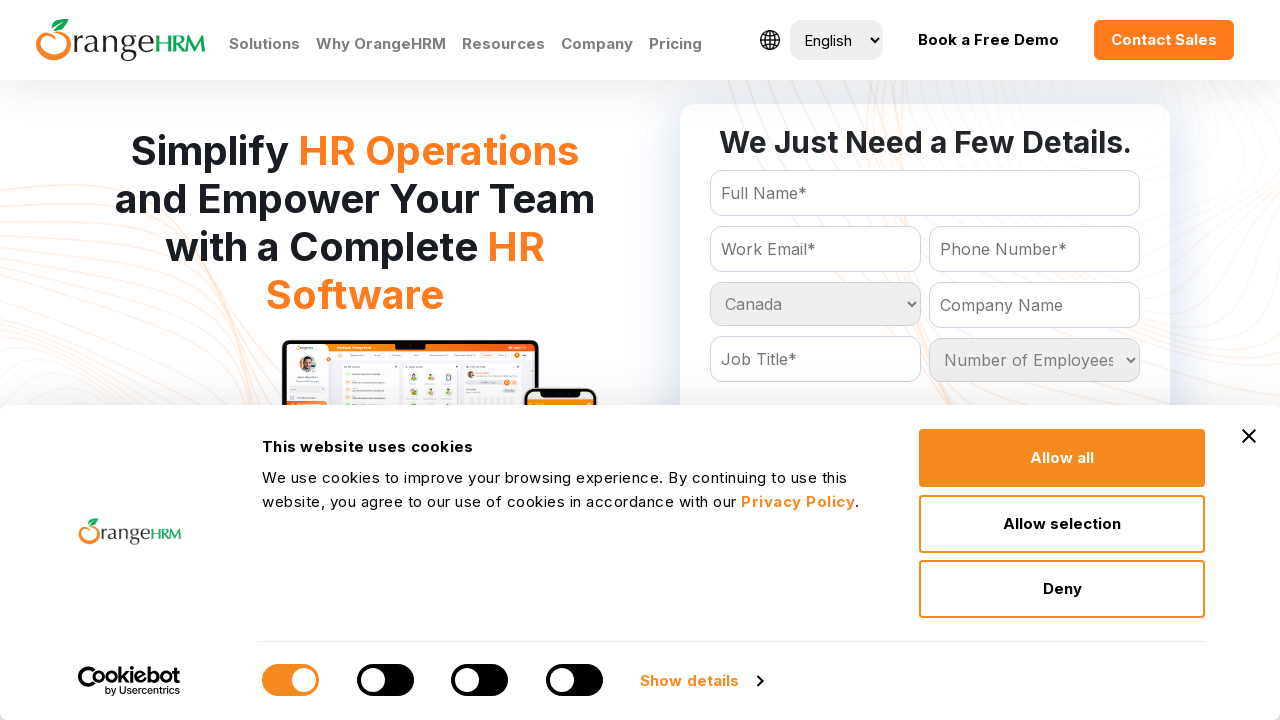

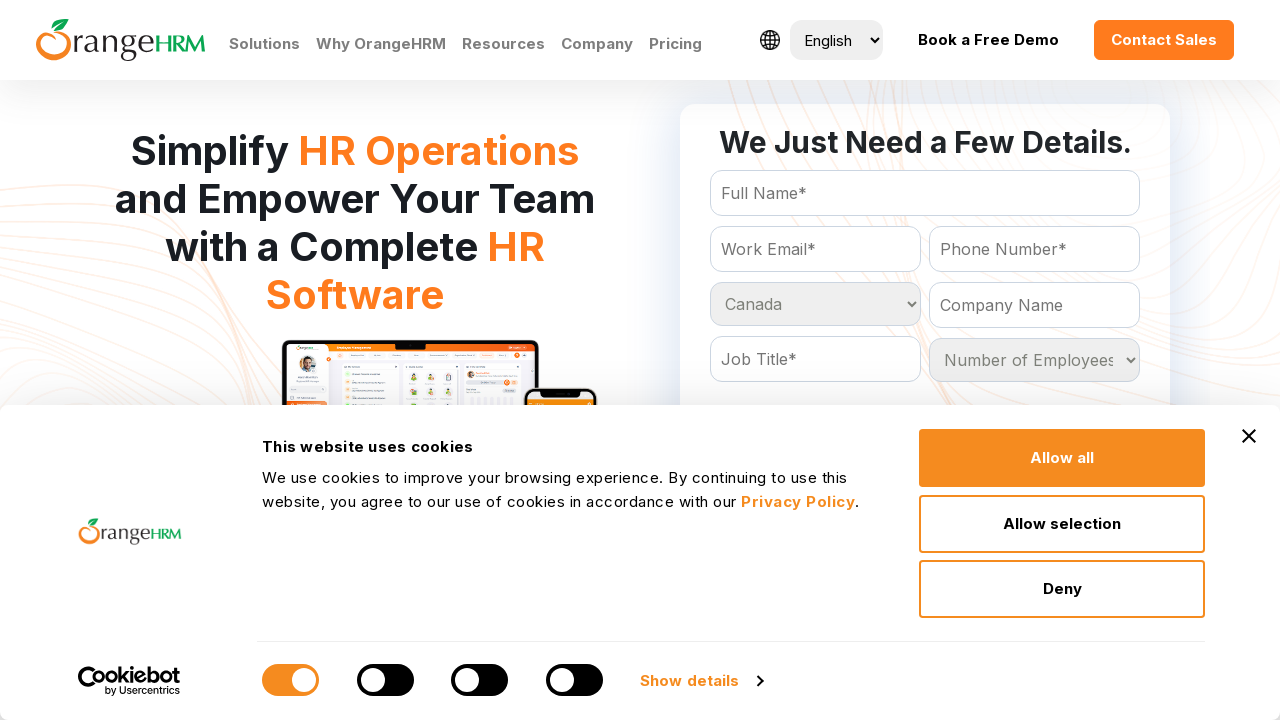